Demonstrates keyboard combination actions by performing Ctrl+A (select all) on the practice page

Starting URL: http://letskodeit.teachable.com/p/practice

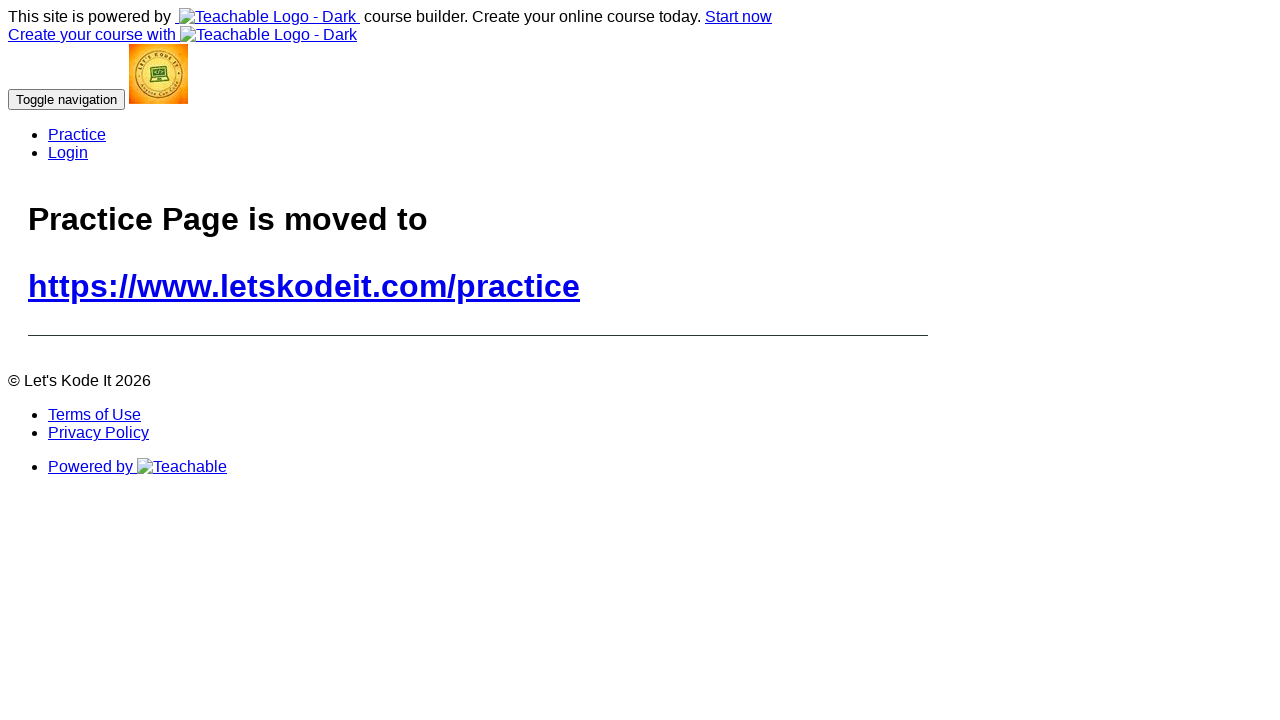

Navigated to practice page
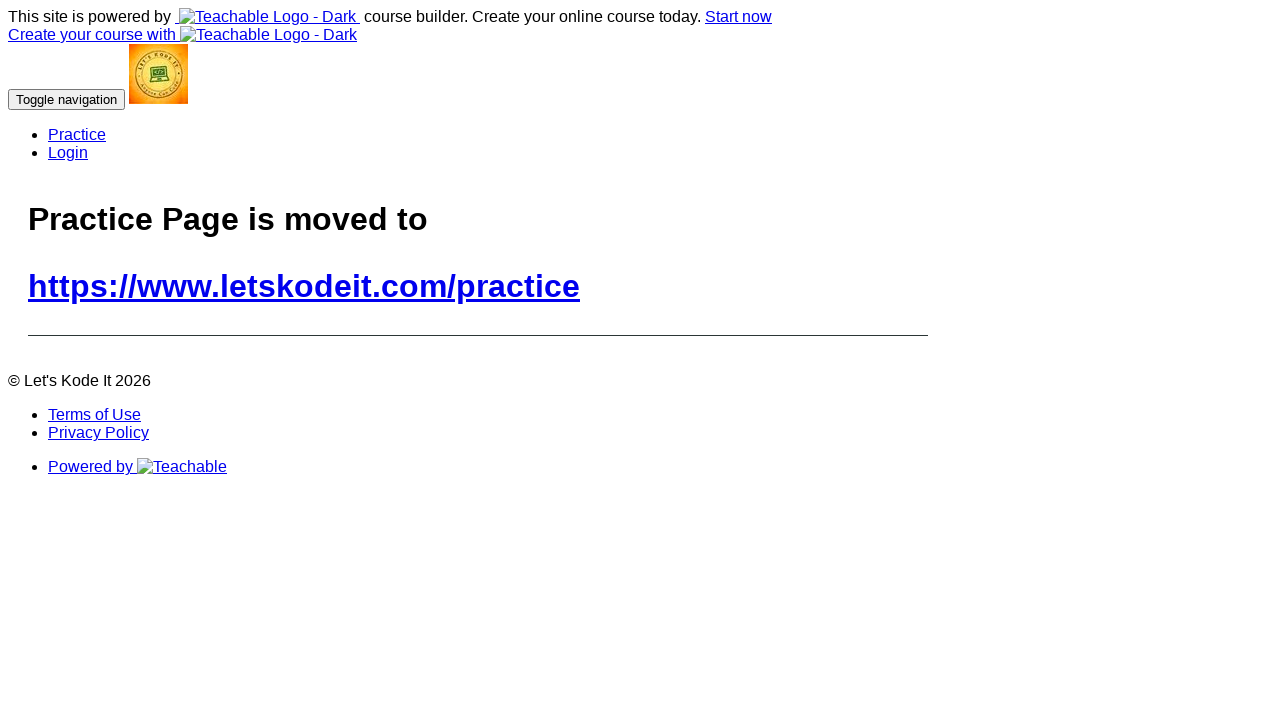

Performed Ctrl+A keyboard combination to select all content
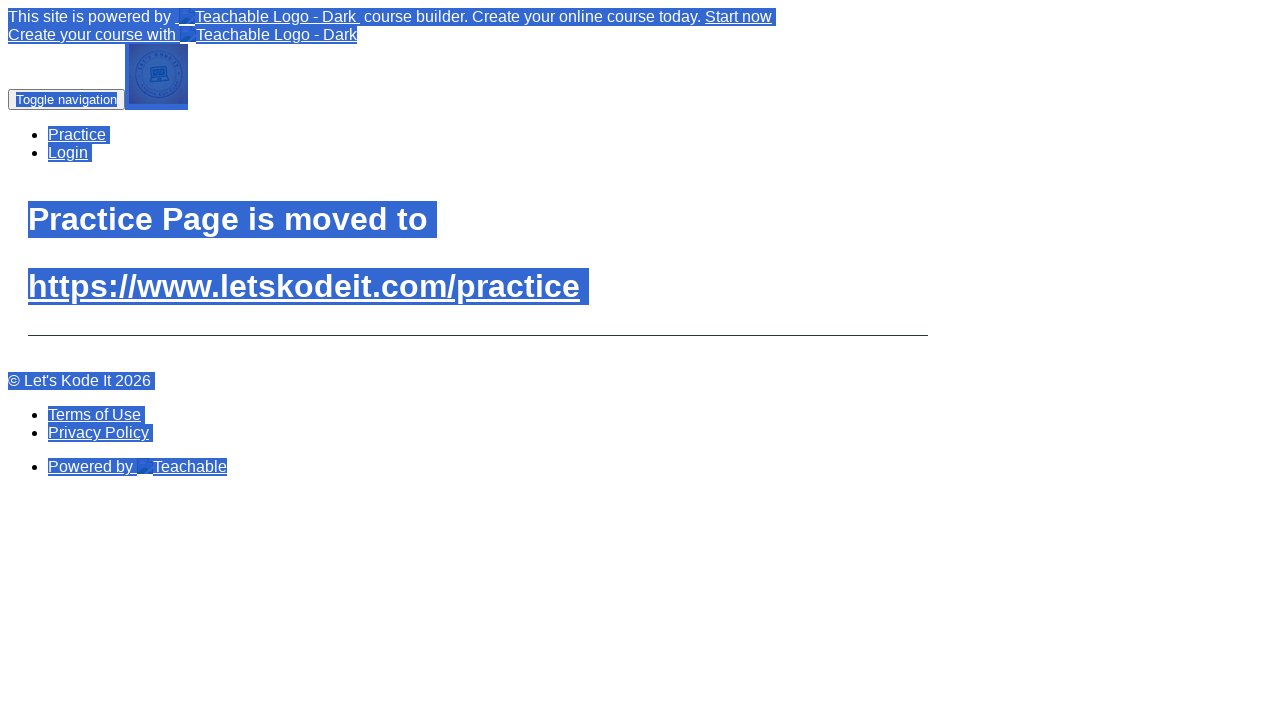

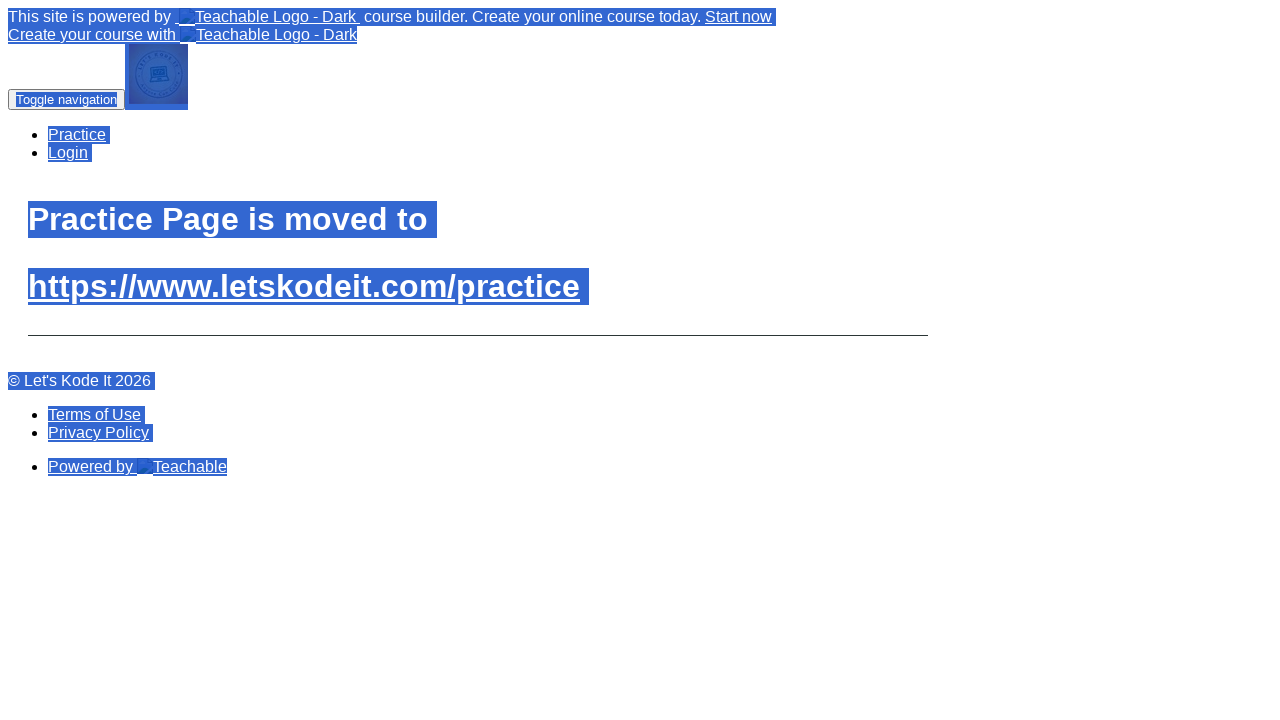